Tests checkbox interactions by clicking a checkbox and verifying its enabled, displayed, and selected states

Starting URL: https://the-internet.herokuapp.com/checkboxes

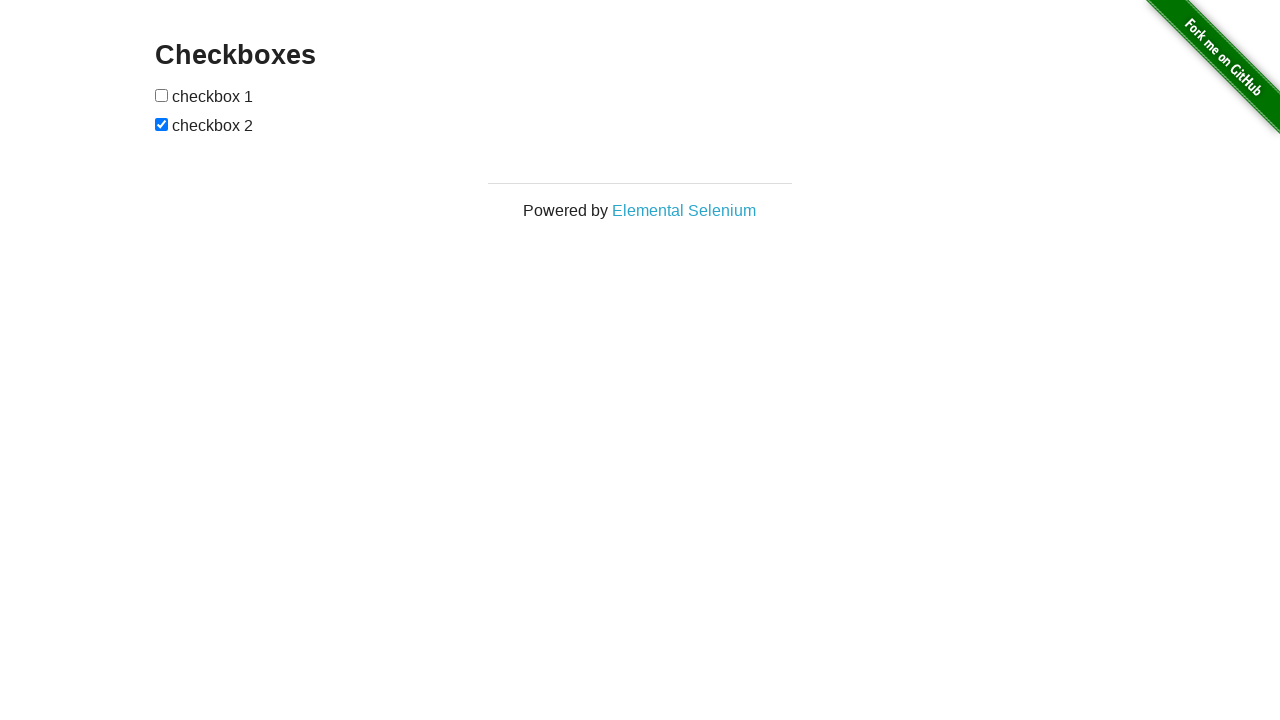

Clicked the second checkbox at (162, 124) on #checkboxes > input[type=checkbox]:nth-child(3)
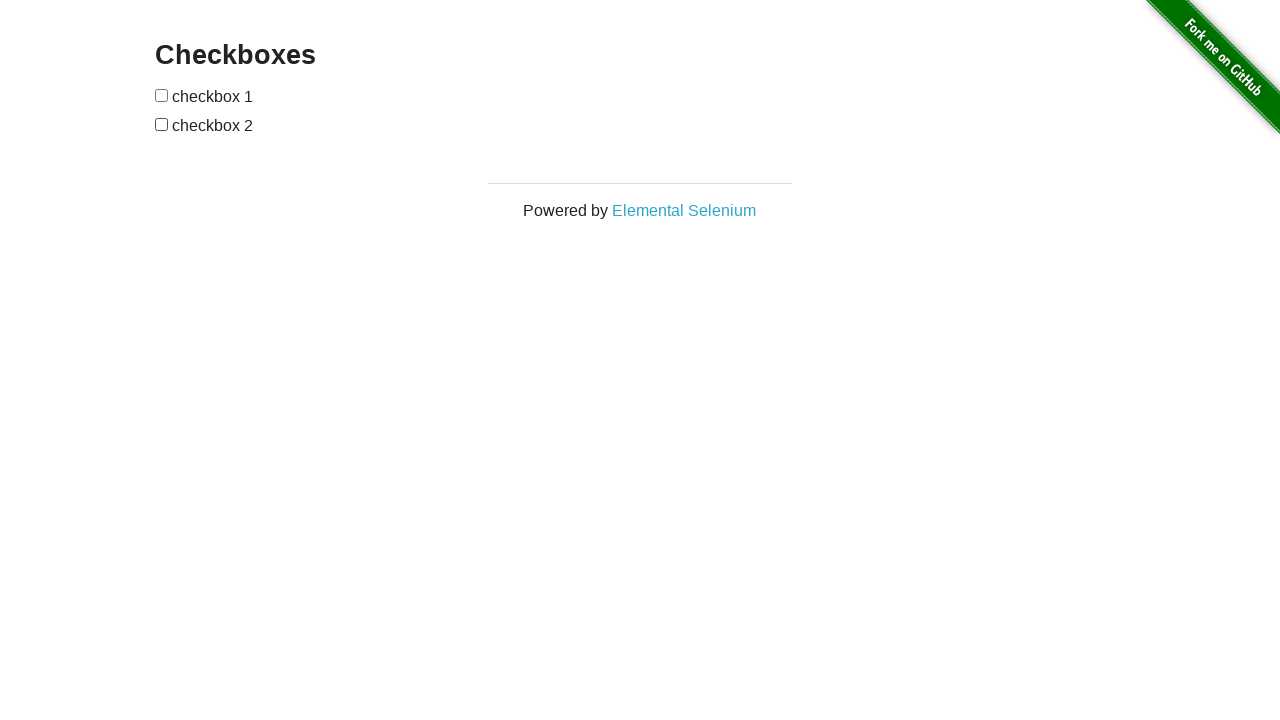

Verified checkbox is enabled
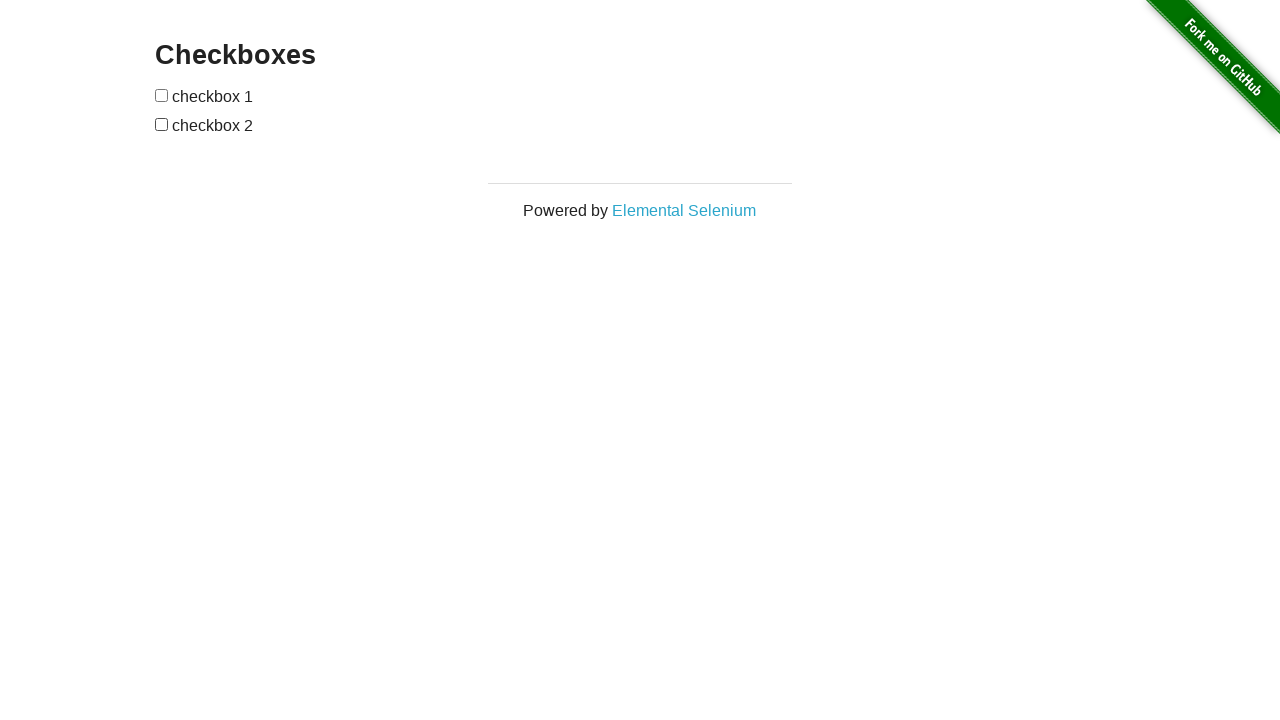

Verified checkbox is displayed
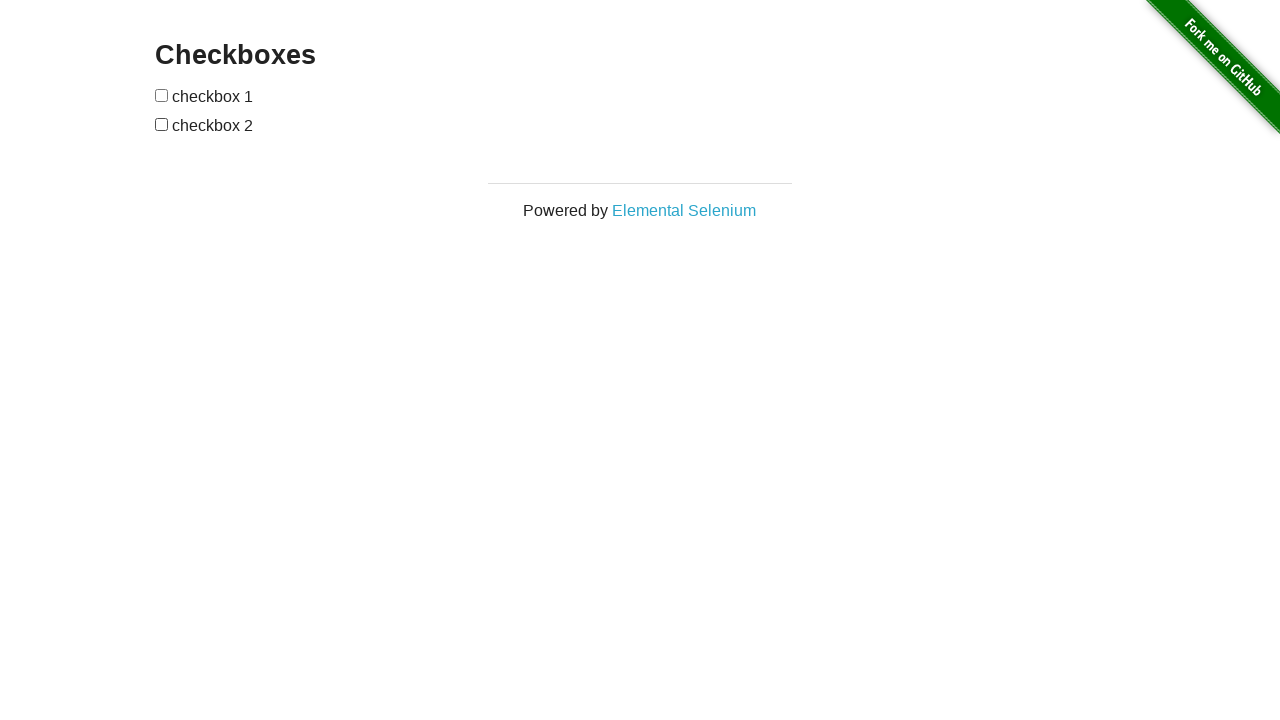

Verified checkbox is selected
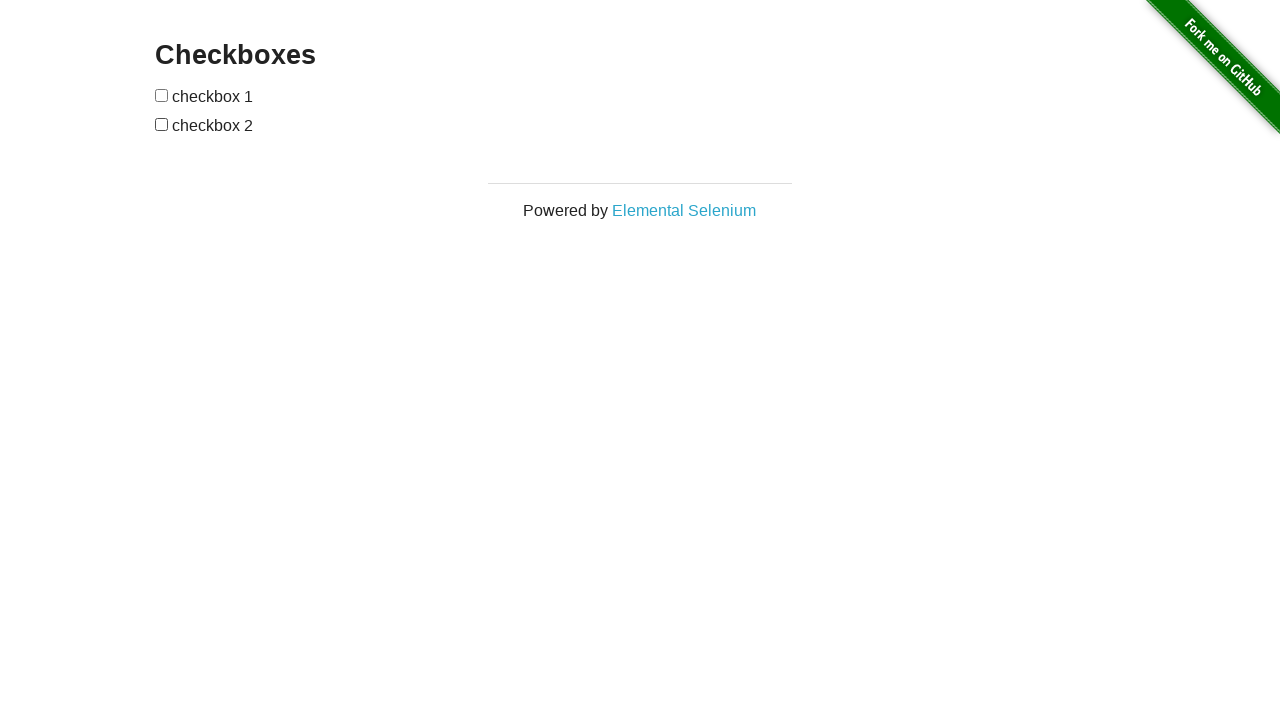

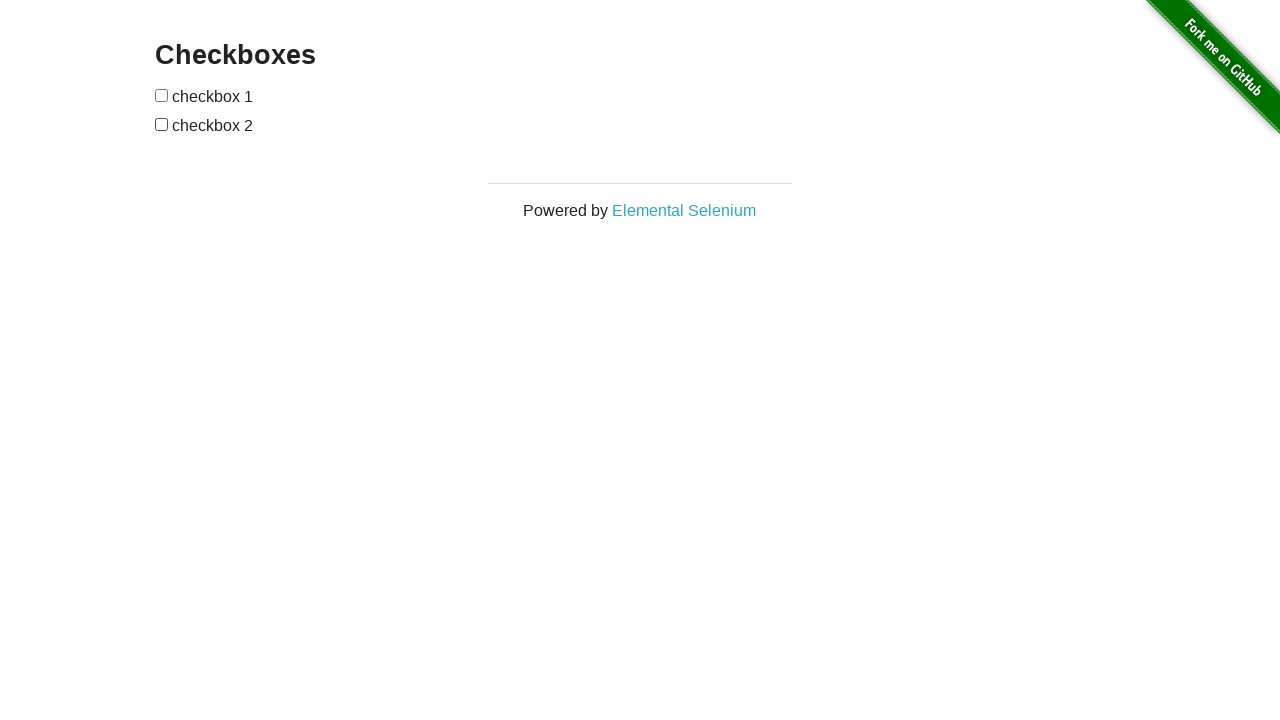